Tests table interaction on a training website by verifying table structure (columns and rows exist), reading cell values, and clicking on a column header to sort the table.

Starting URL: https://training-support.net/webelements/tables

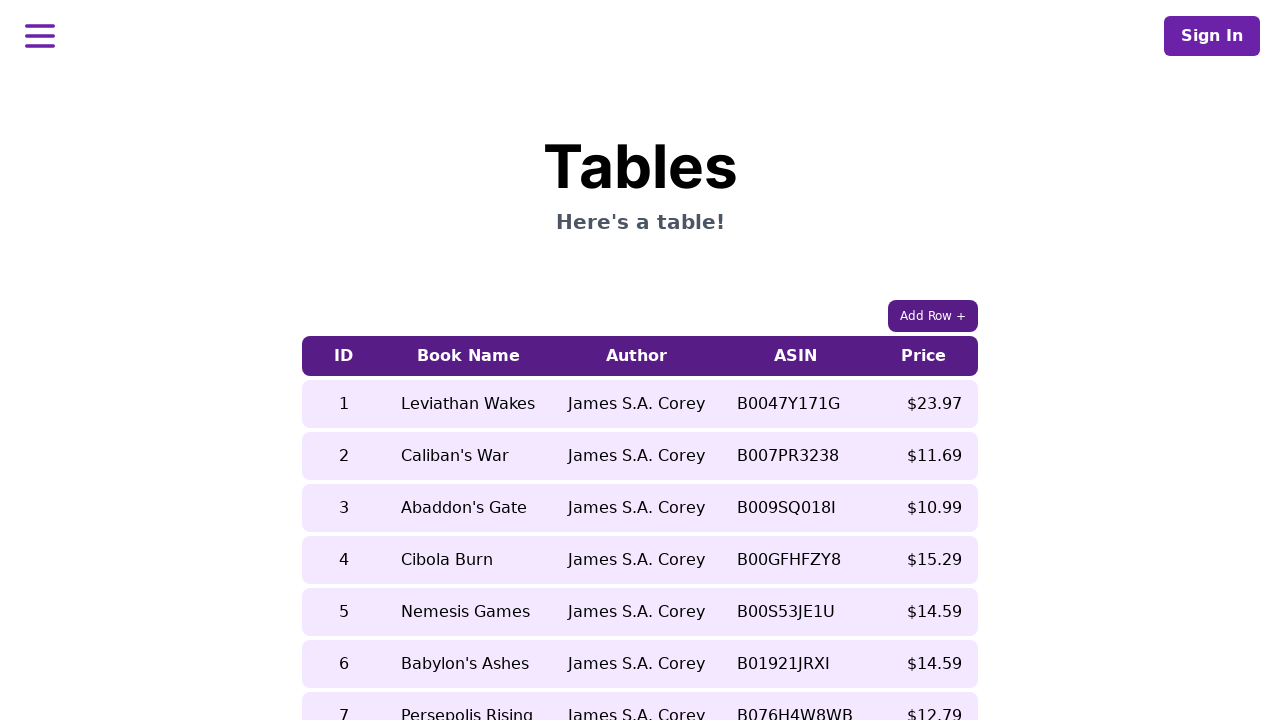

Waited for table with class 'table-auto' to load
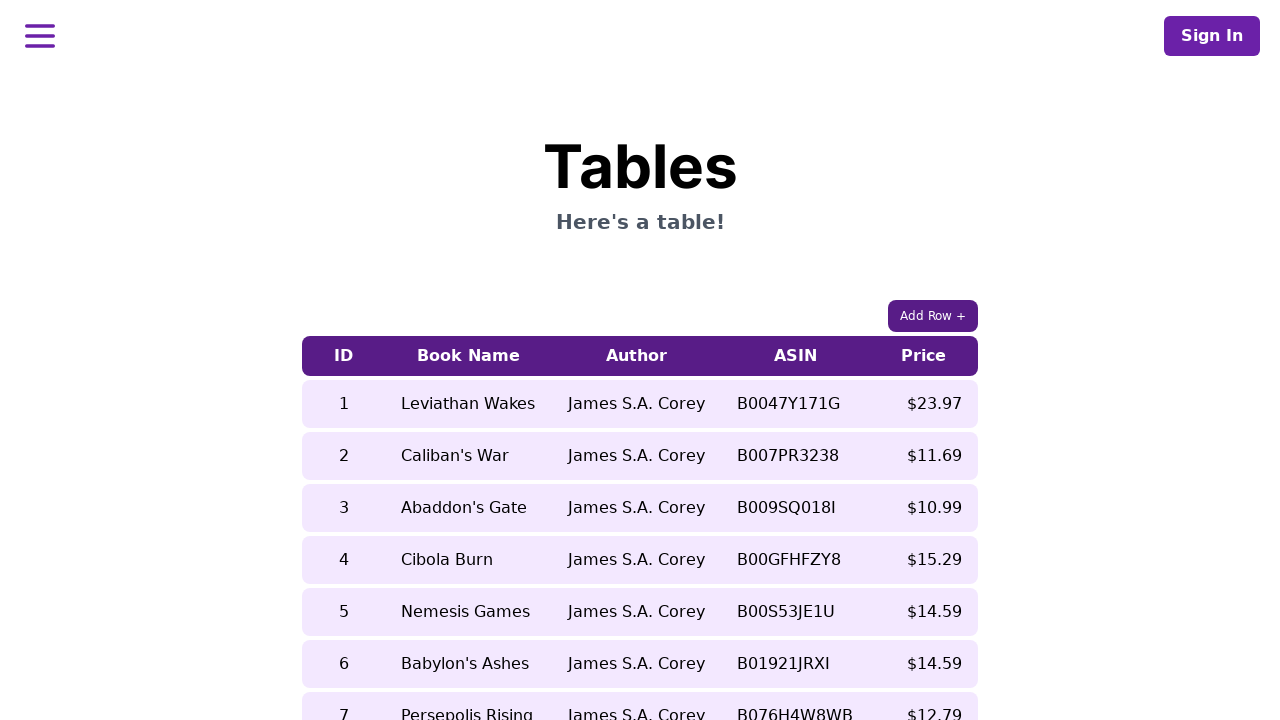

Verified table header columns exist
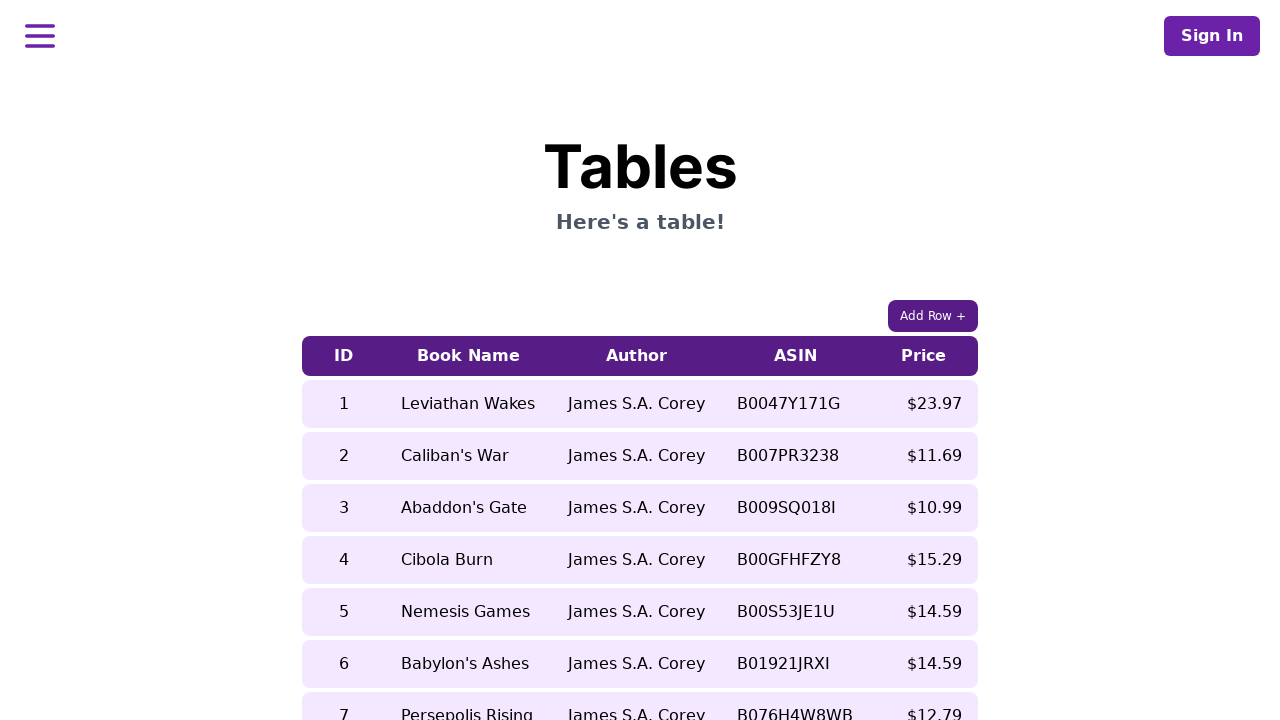

Verified table body rows exist
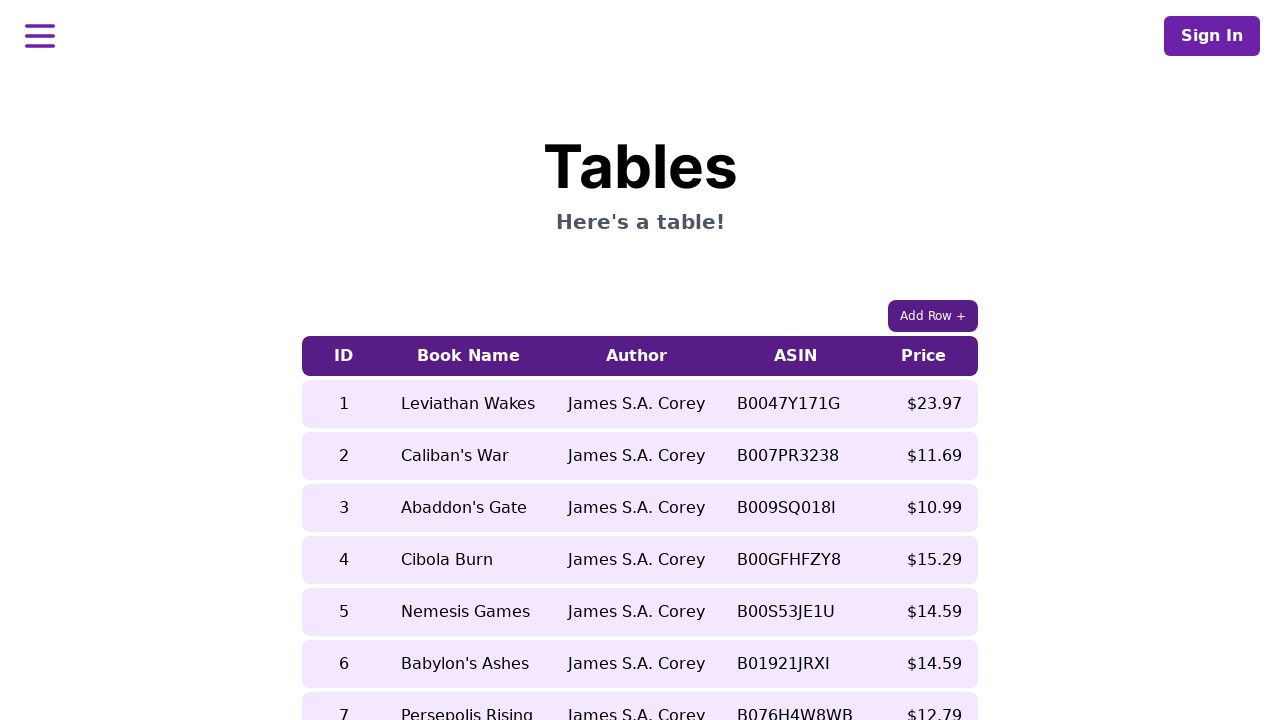

Verified cell at row 5, column 2 (book name) exists before sorting
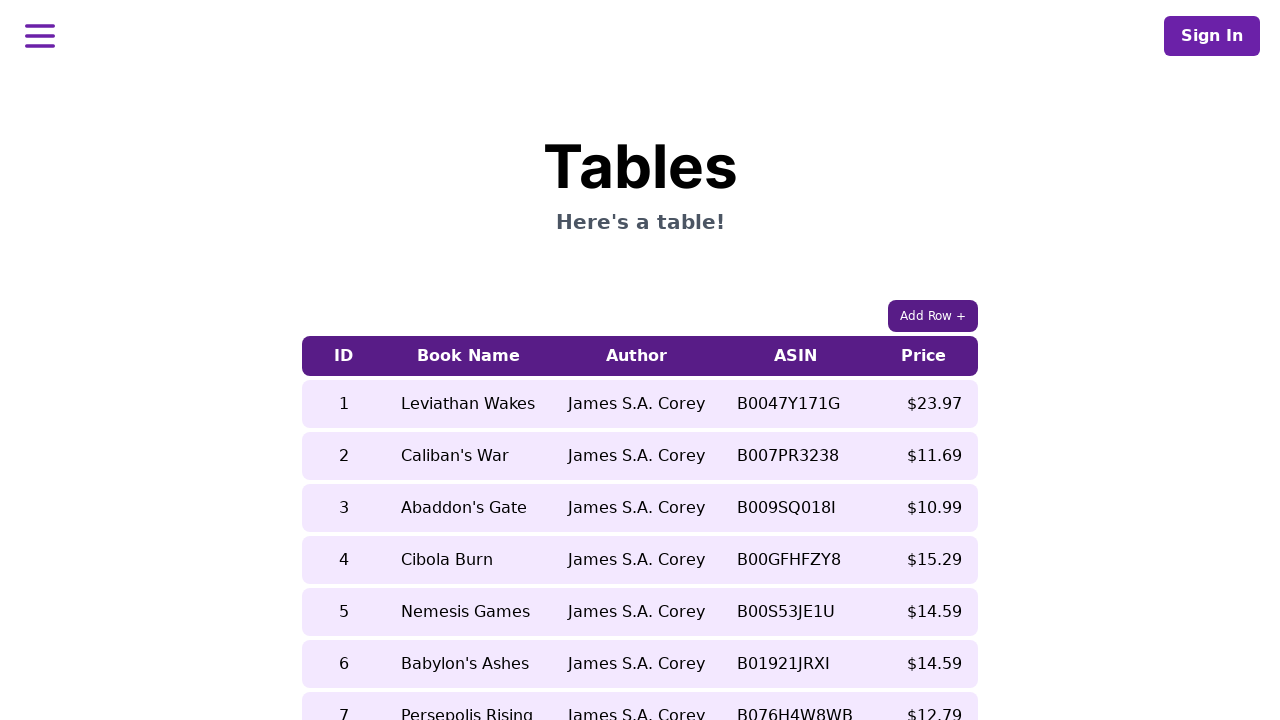

Clicked on column 5 header to sort the table at (924, 356) on xpath=//table[contains(@class, 'table-auto')]/thead/tr/th[5]
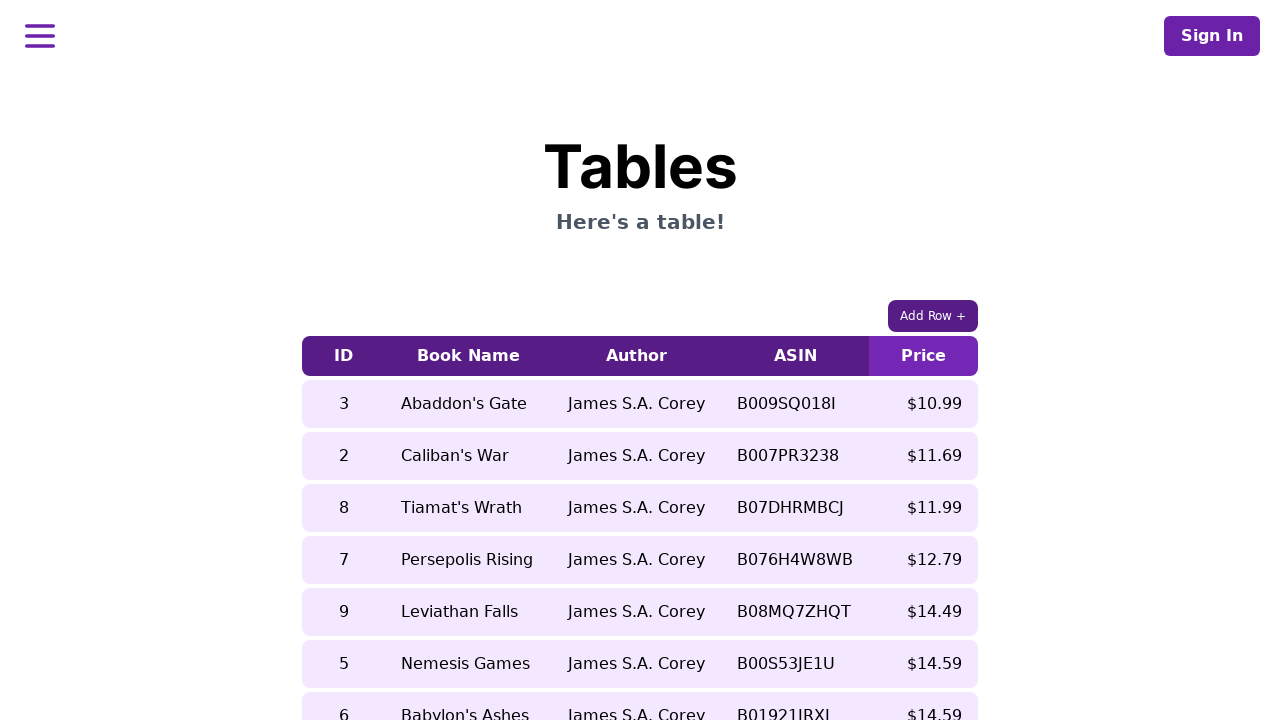

Verified table updated after sorting and cell at row 5, column 2 remains accessible
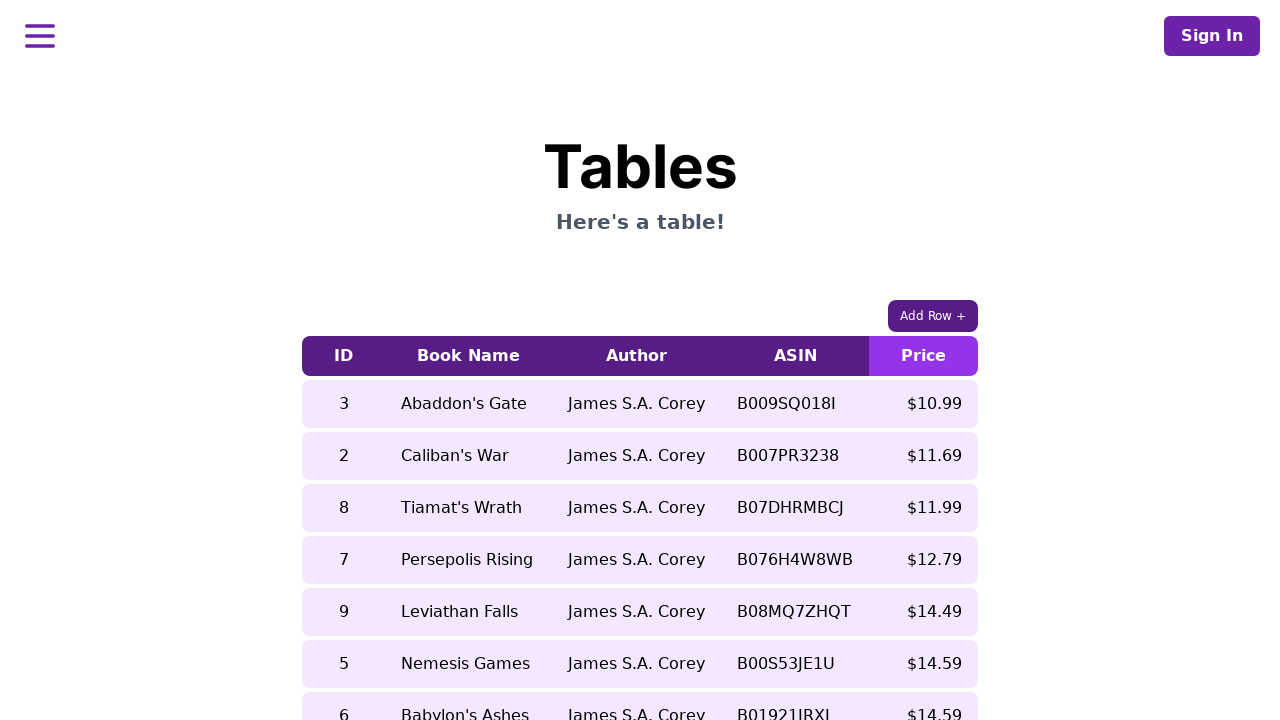

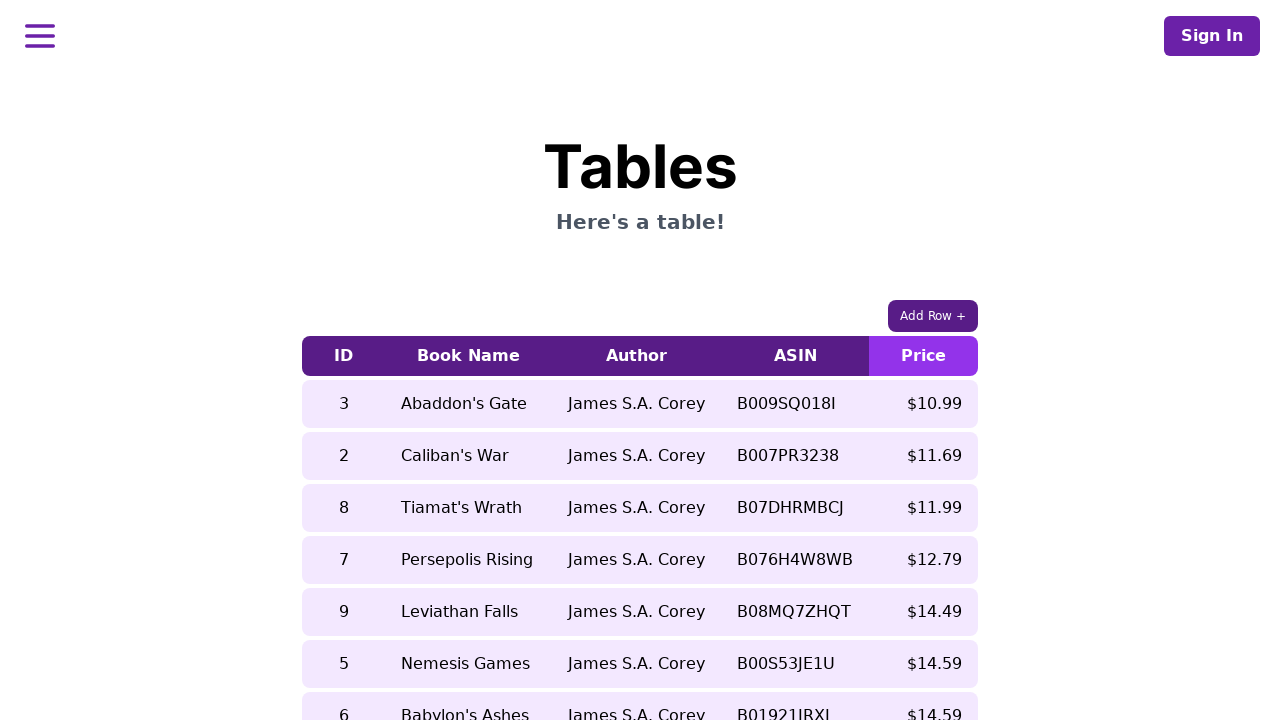